Tests filling a text input field with text and then clearing it

Starting URL: https://bonigarcia.dev/selenium-webdriver-java/web-form.html

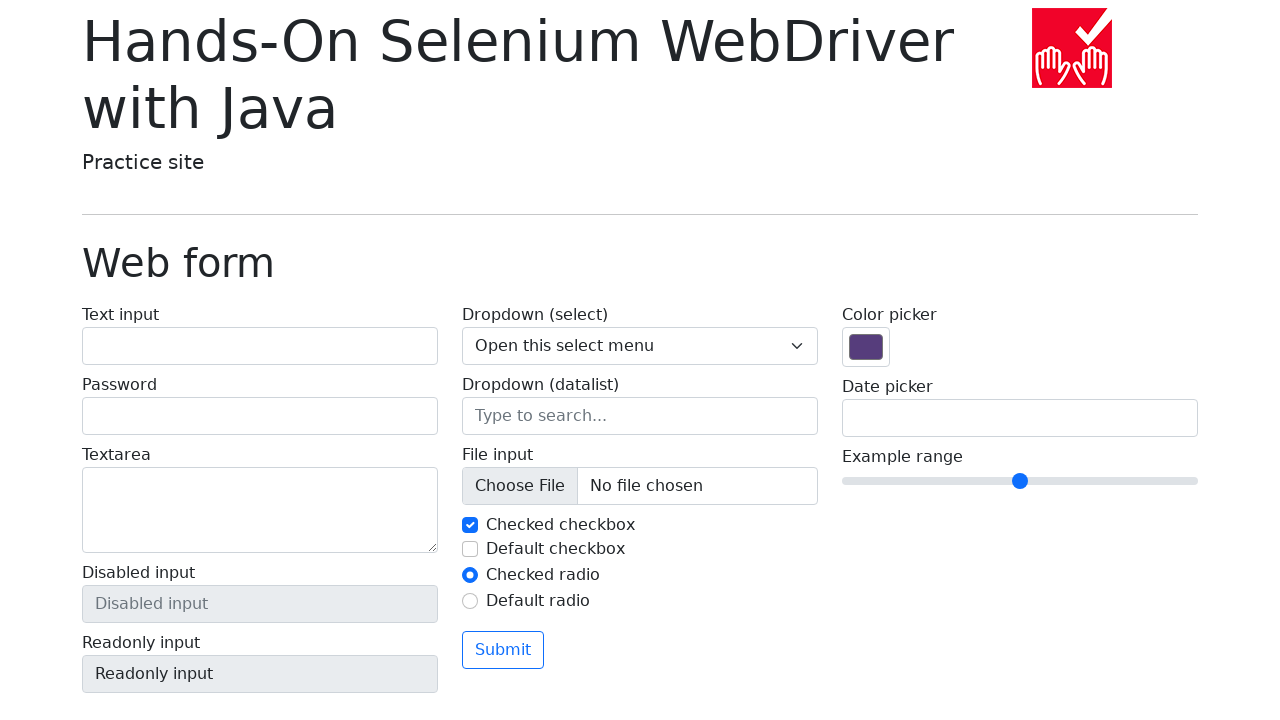

Filled text input field with 'Hello World!' on [name='my-text']
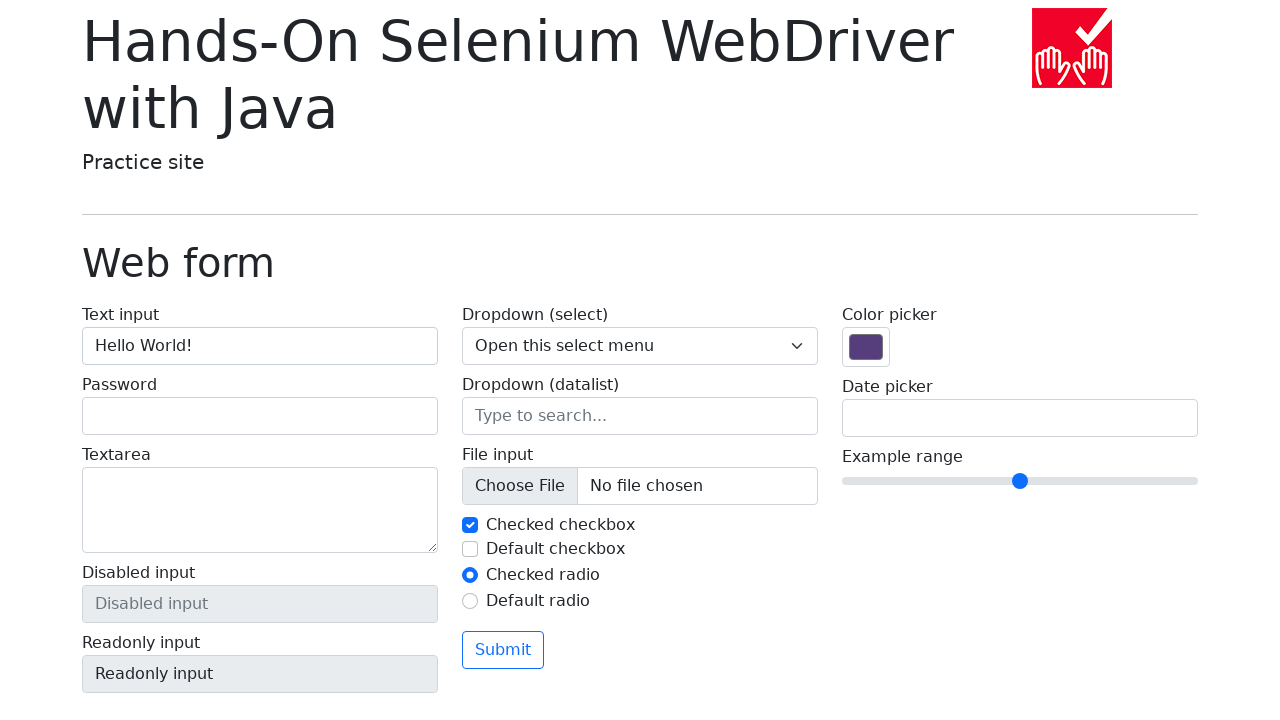

Verified text input value is 'Hello World!'
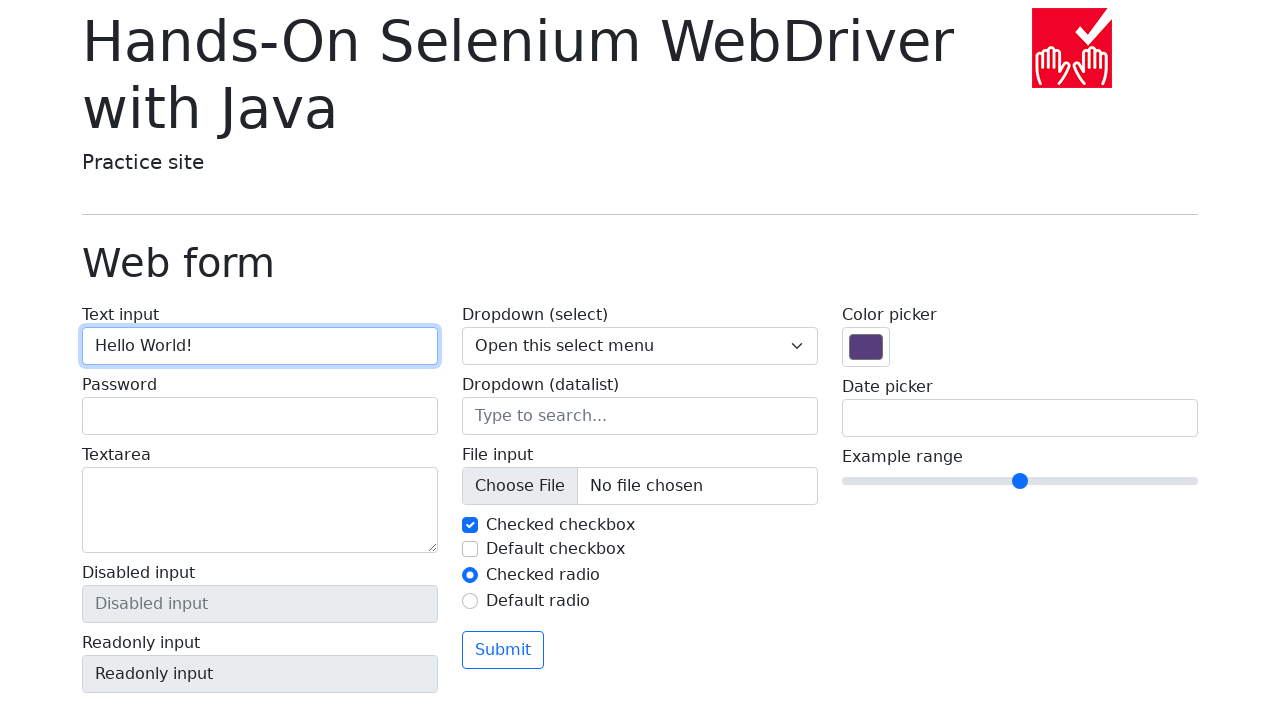

Cleared the text input field on [name='my-text']
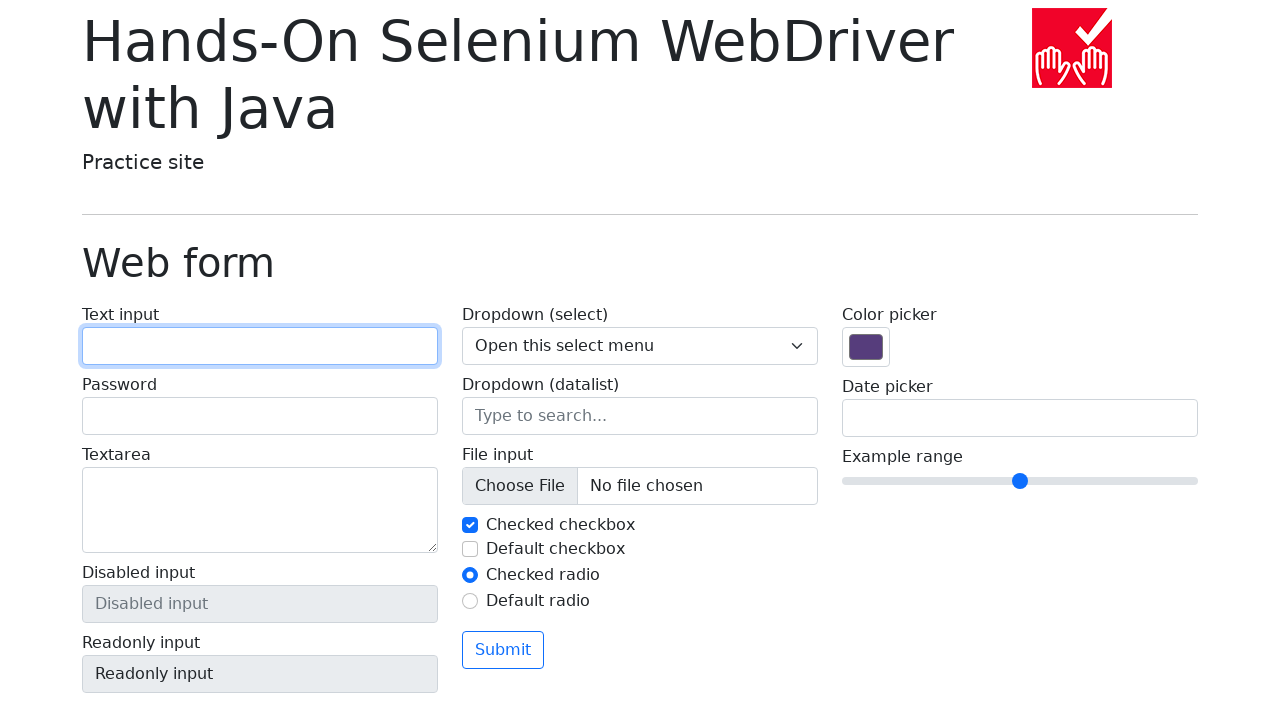

Verified text input field is empty
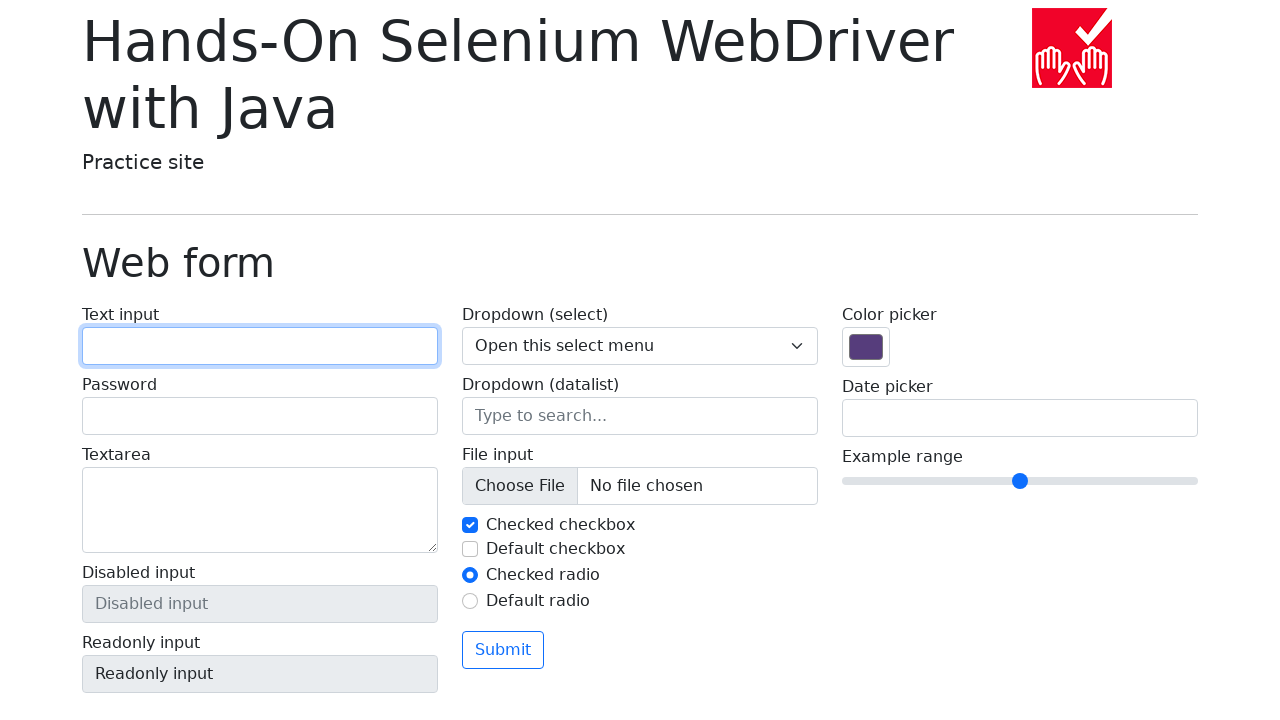

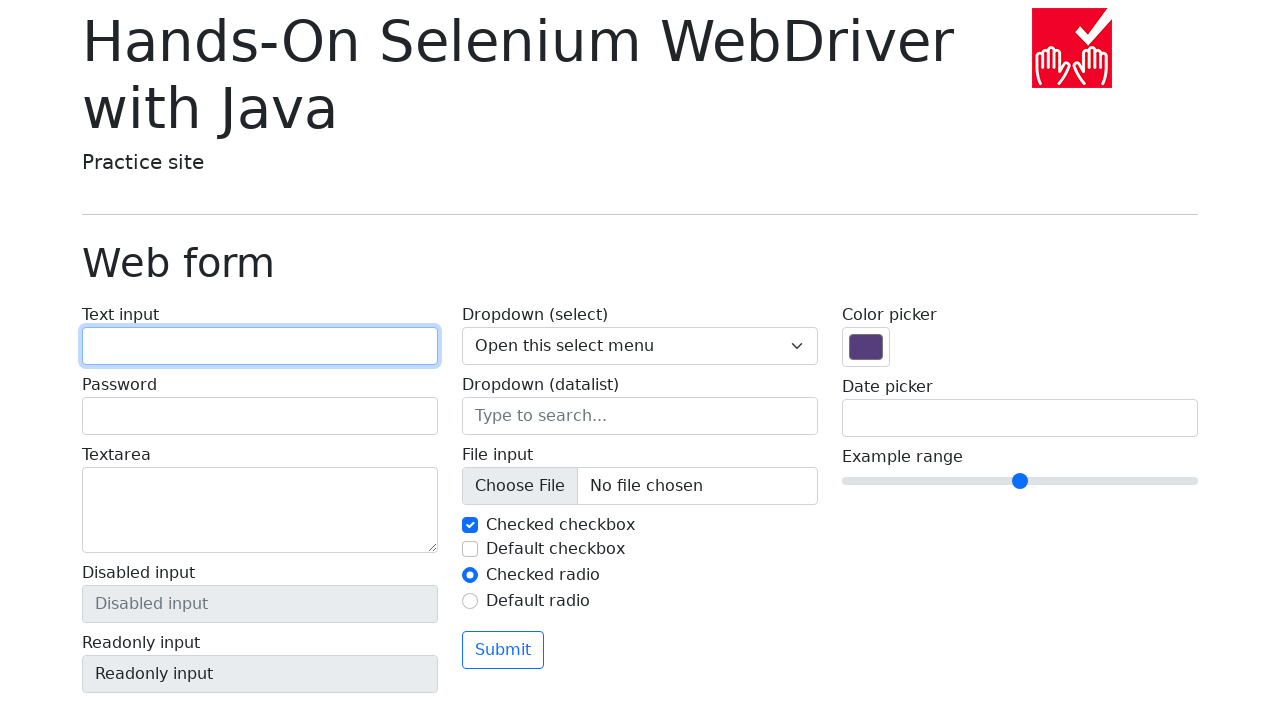